Tests the contract search functionality on the Rio de Janeiro government procurement website by entering a CNPJ (Brazilian company tax ID) and submitting the search, then changing the results display length.

Starting URL: https://www.compras.rj.gov.br/Contrato/buscar.action

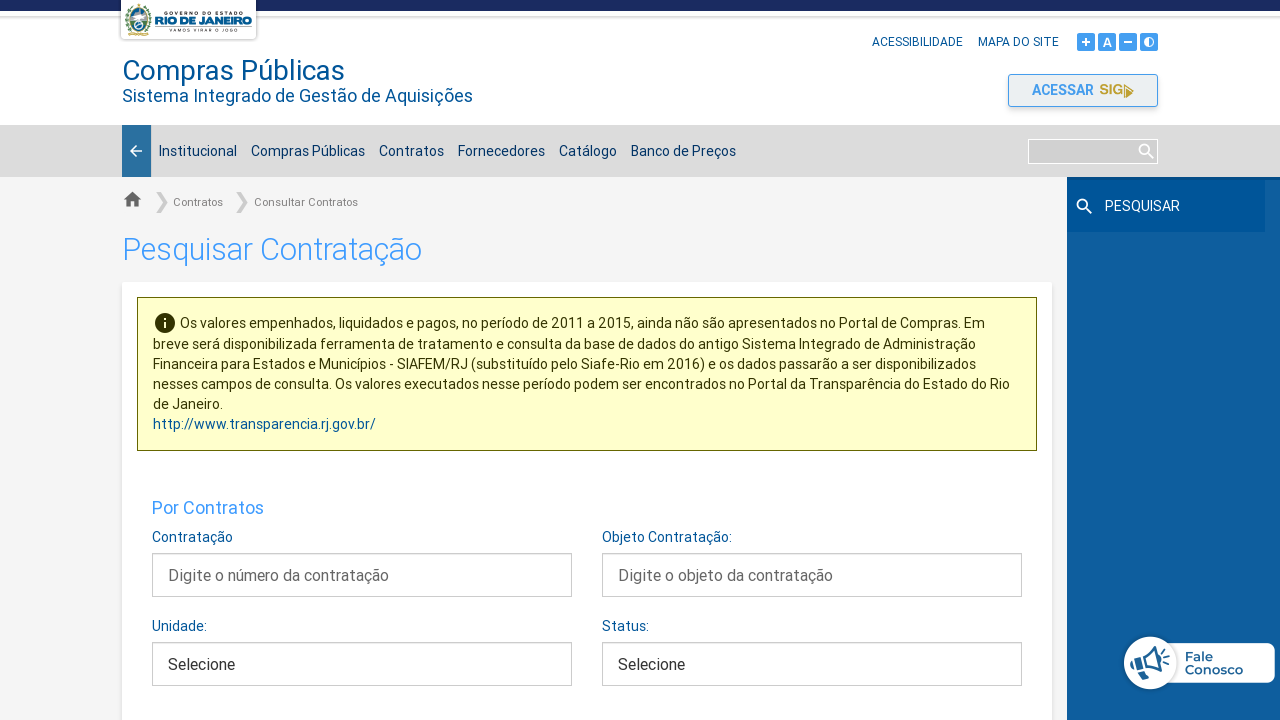

Filled CNPJ field with company tax ID '34.729.047/0001-02' on #cnpjFornecedor
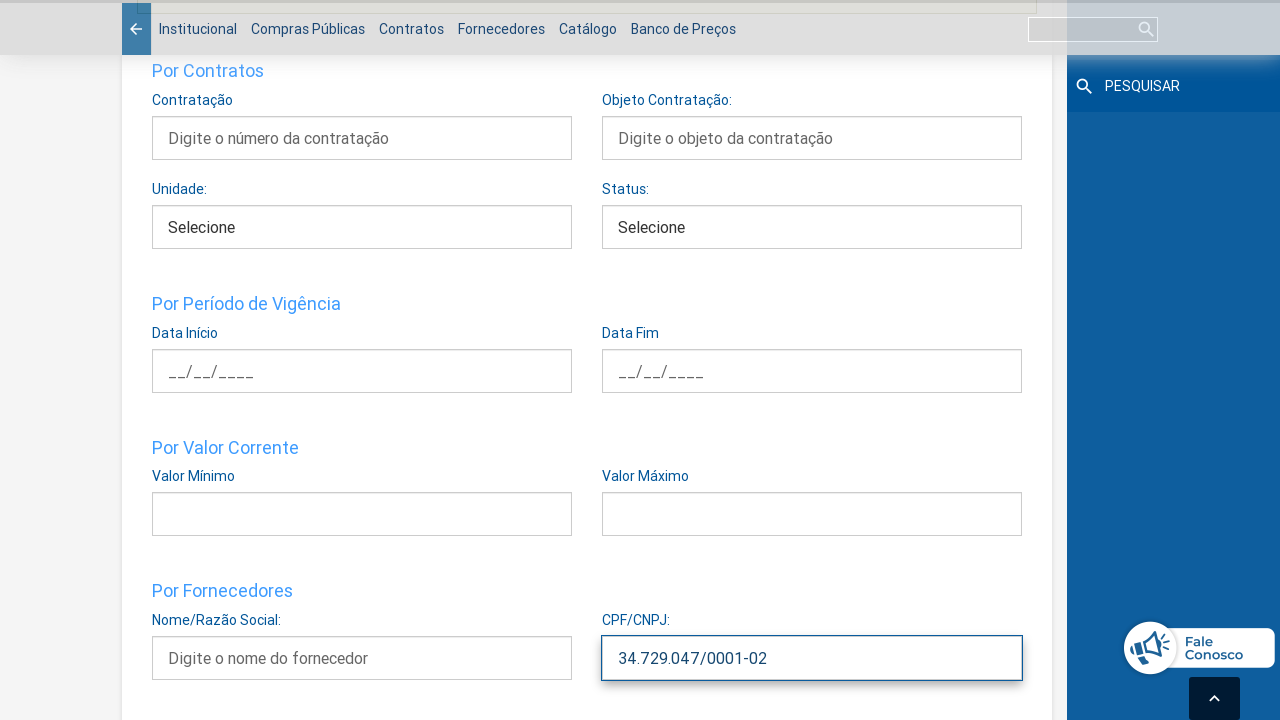

Clicked search button to initiate contract search at (1173, 86) on #pesquisar
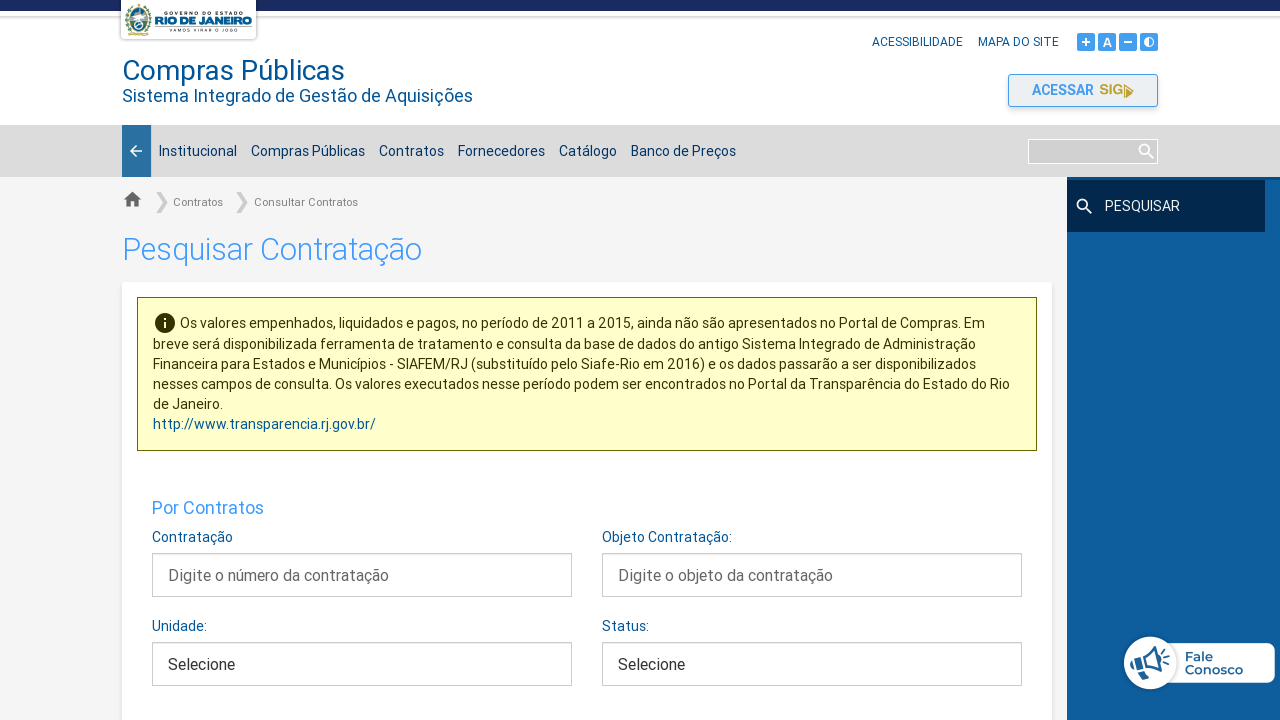

Results table loaded with search results
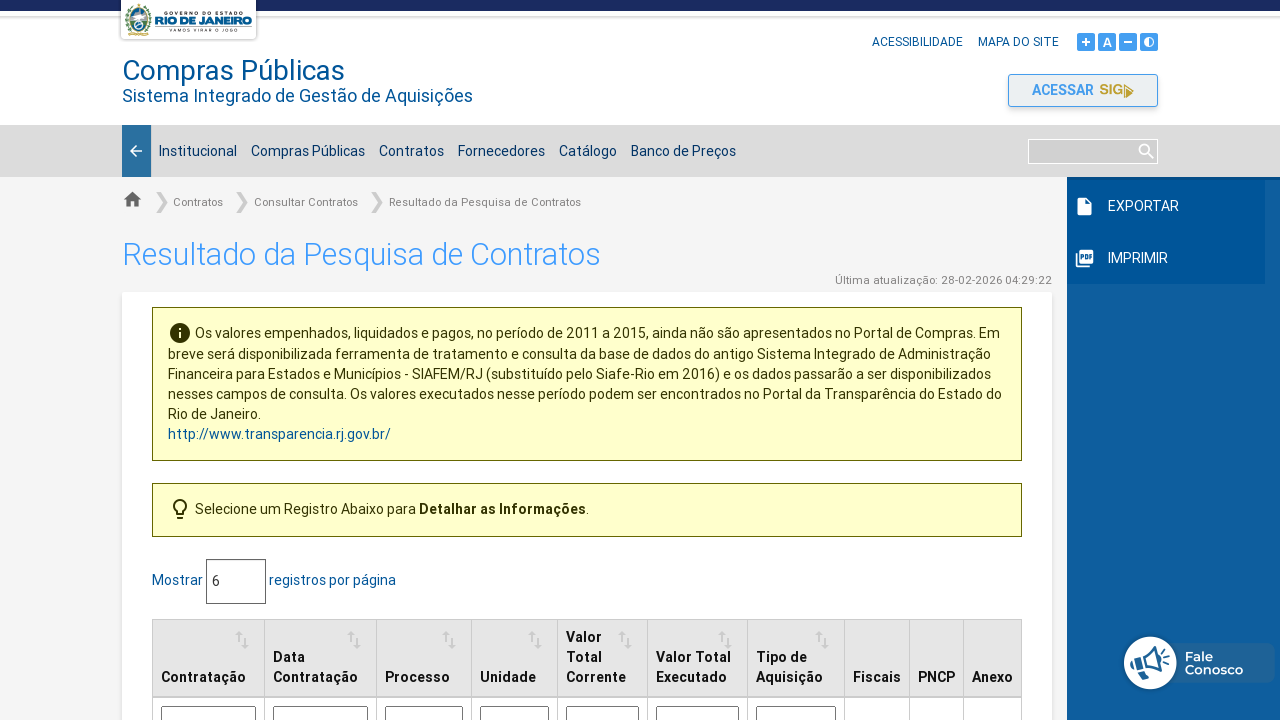

Clicked results length dropdown menu at (236, 582) on select[name='dataTable_length']
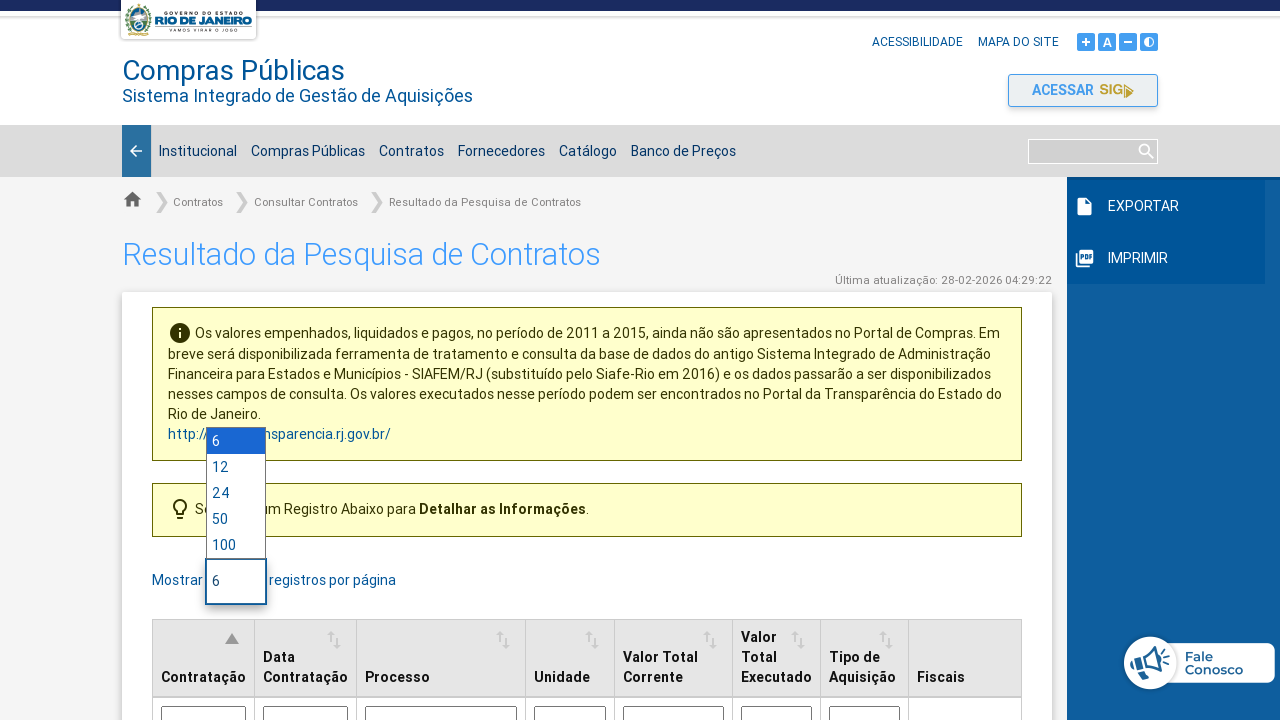

Selected 100 results per page from dropdown on select[name='dataTable_length']
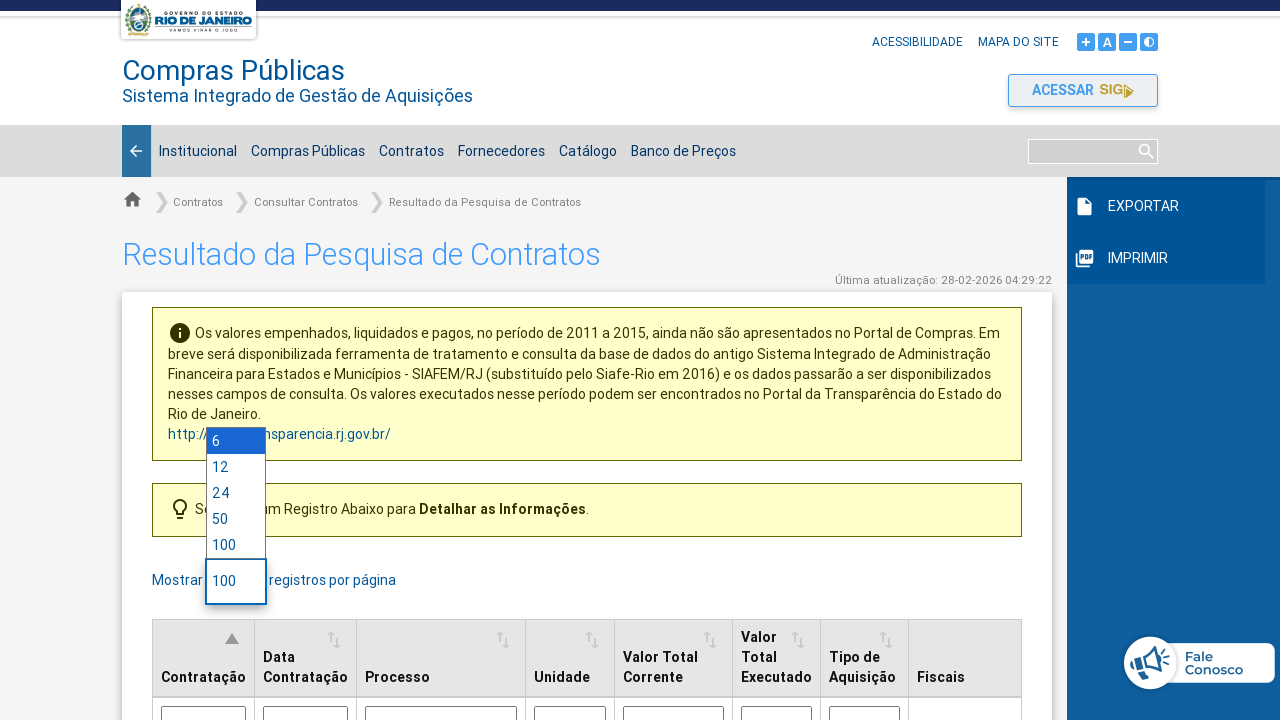

Waited for table to update with 100 results per page
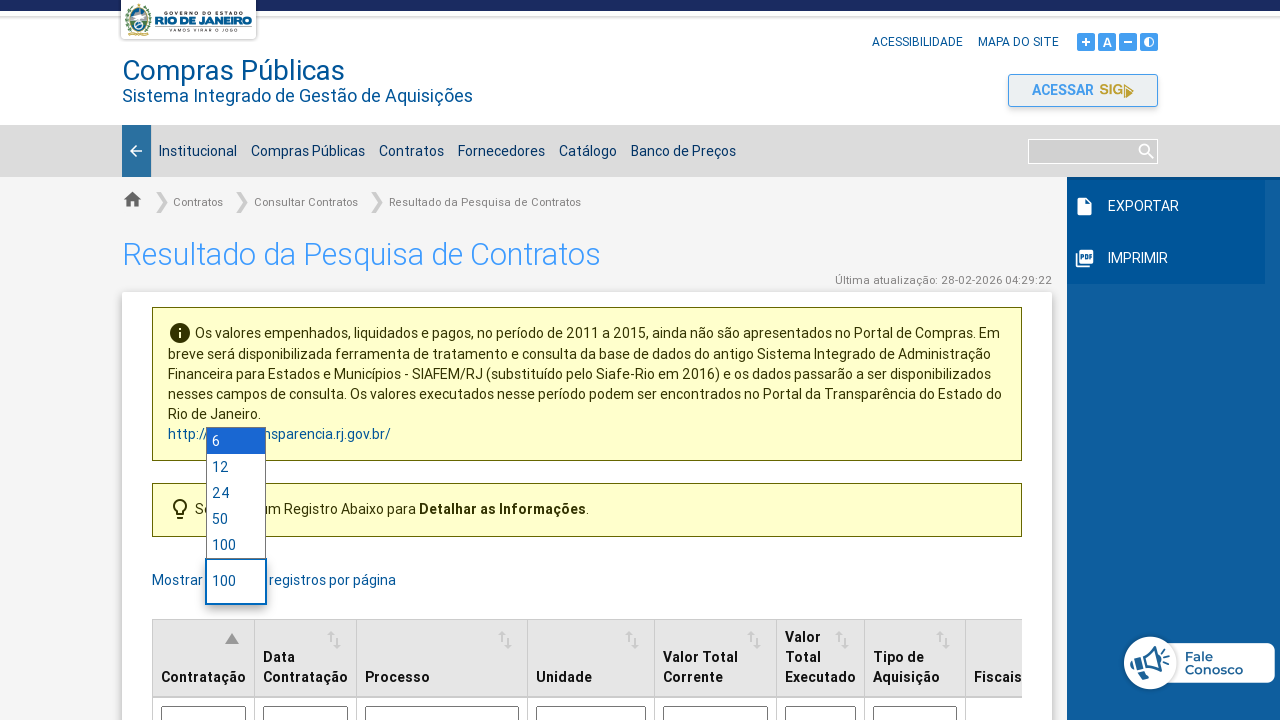

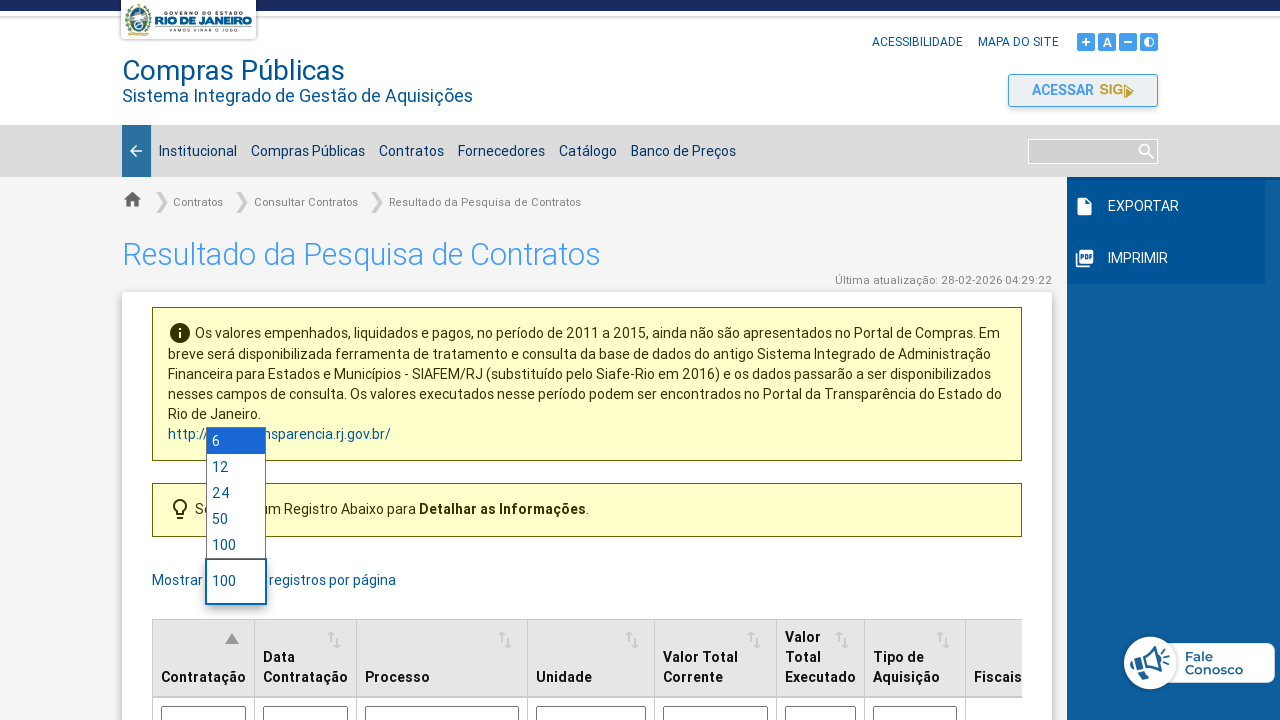